Tests day selection from a dropdown menu by clicking the button and selecting "Martes"

Starting URL: https://thefreerangetester.github.io/sandbox-automation-testing/

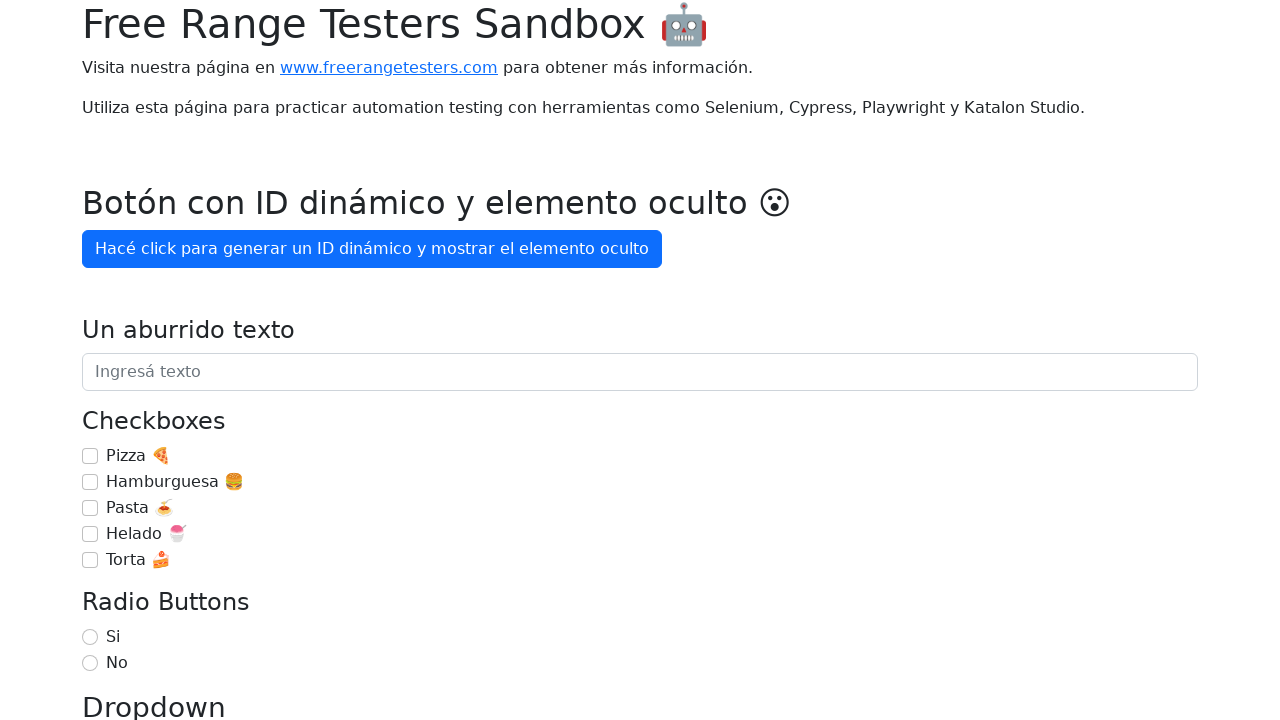

Navigated to the sandbox automation testing page
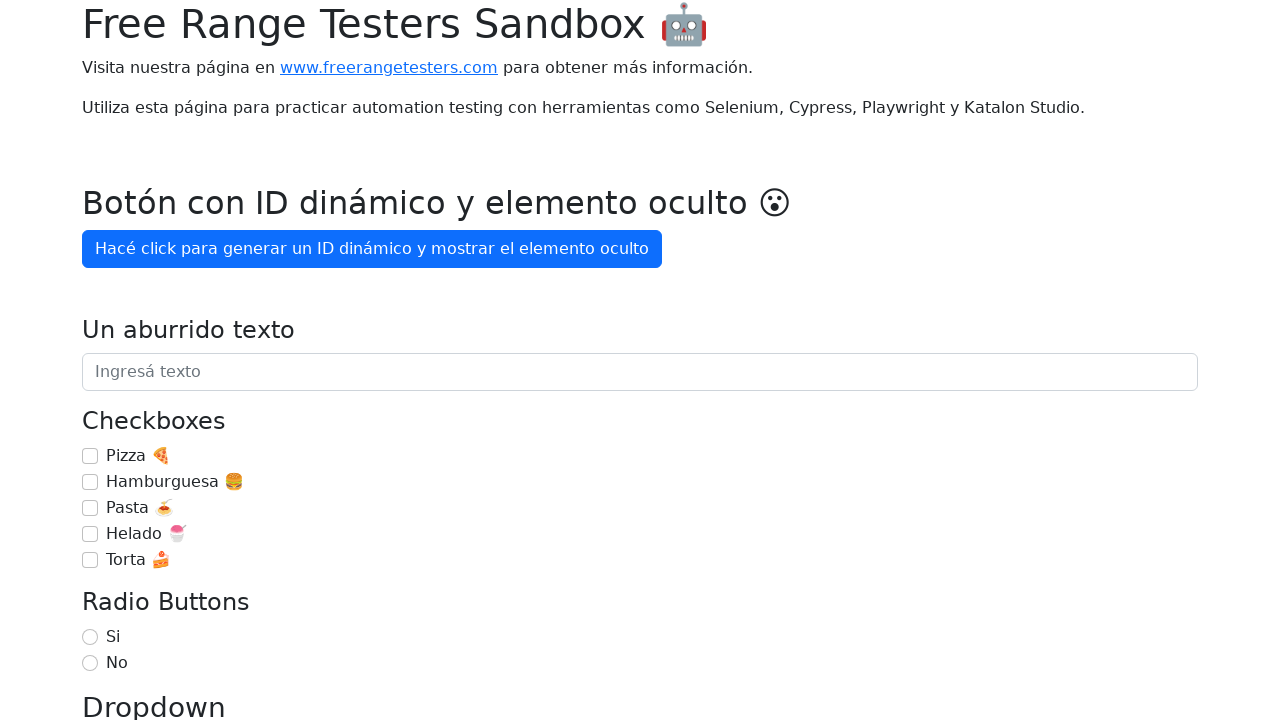

Clicked the day of week dropdown button at (171, 360) on internal:role=button[name="Día de la semana"i]
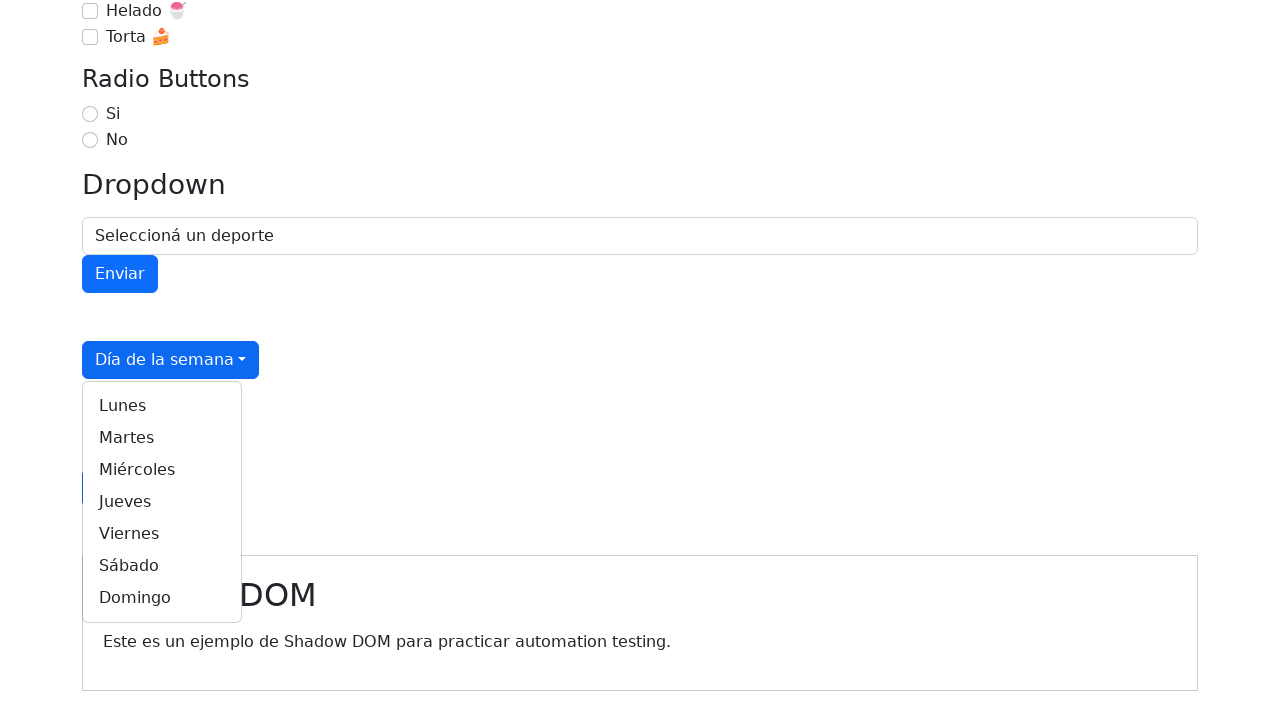

Selected 'Martes' from the dropdown menu at (162, 438) on internal:role=link[name="Martes"i]
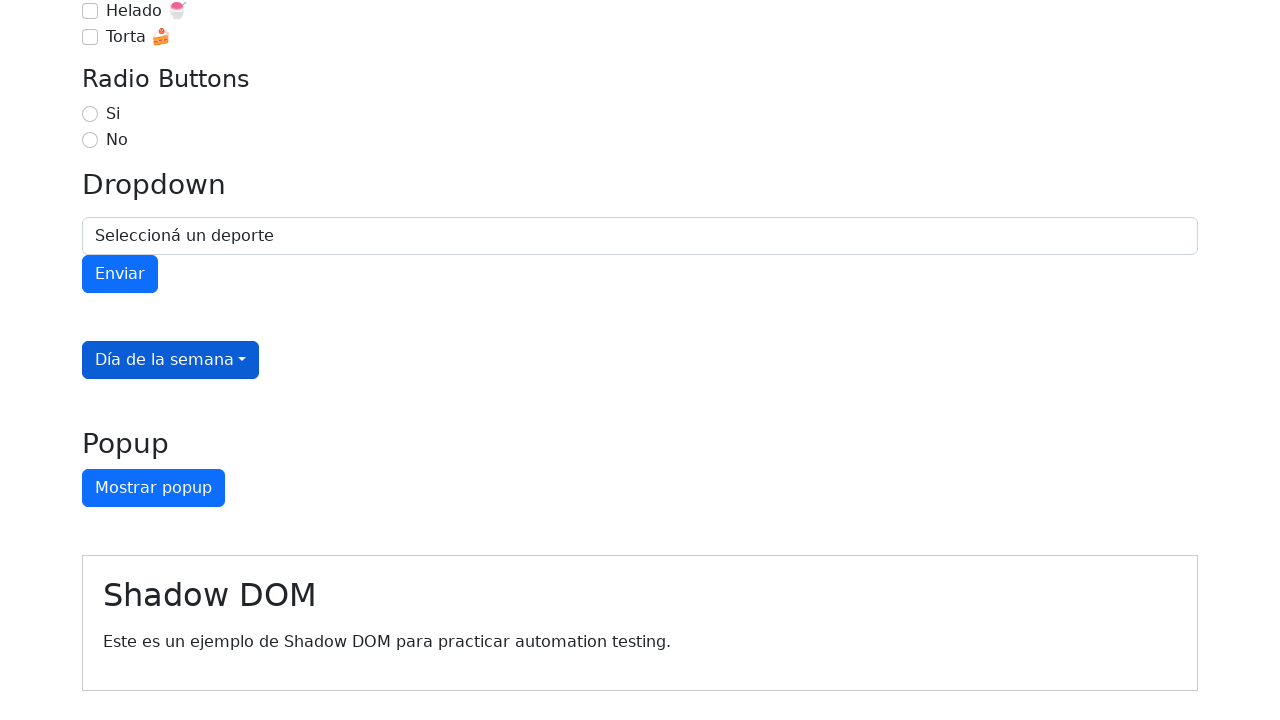

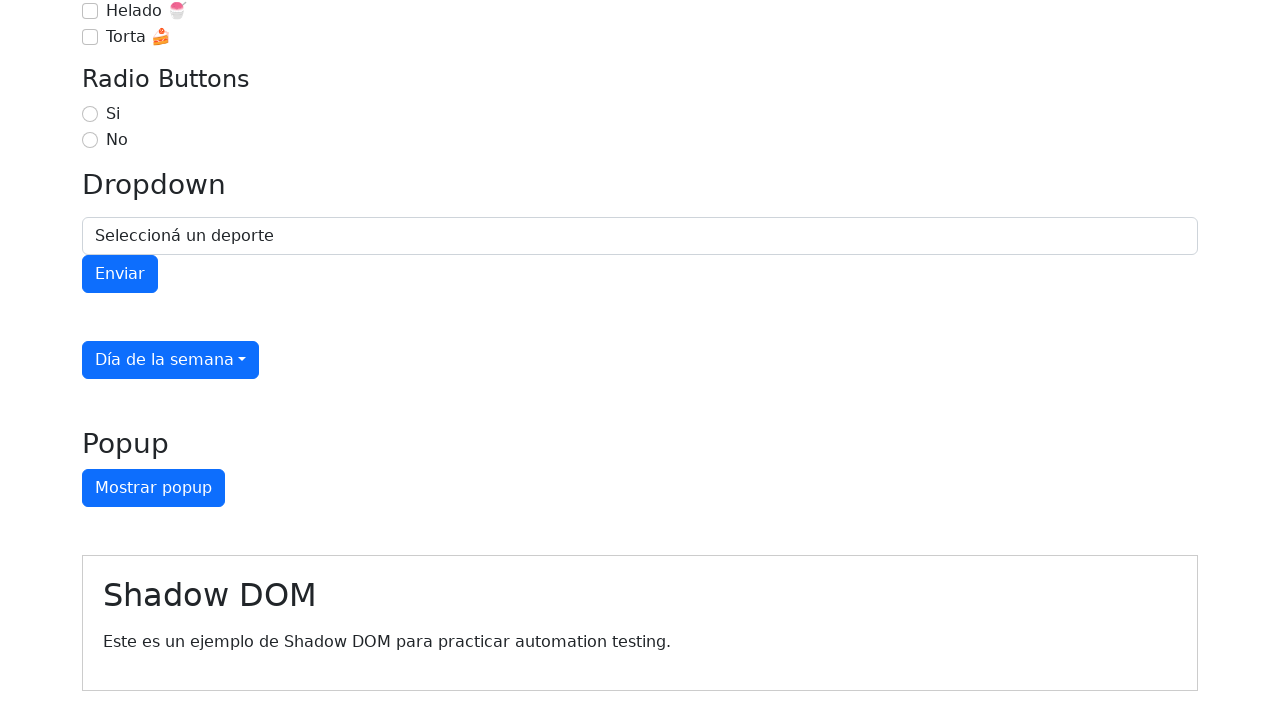